Navigates to the WebdriverIO website and verifies the page title matches the expected value

Starting URL: https://webdriver.io

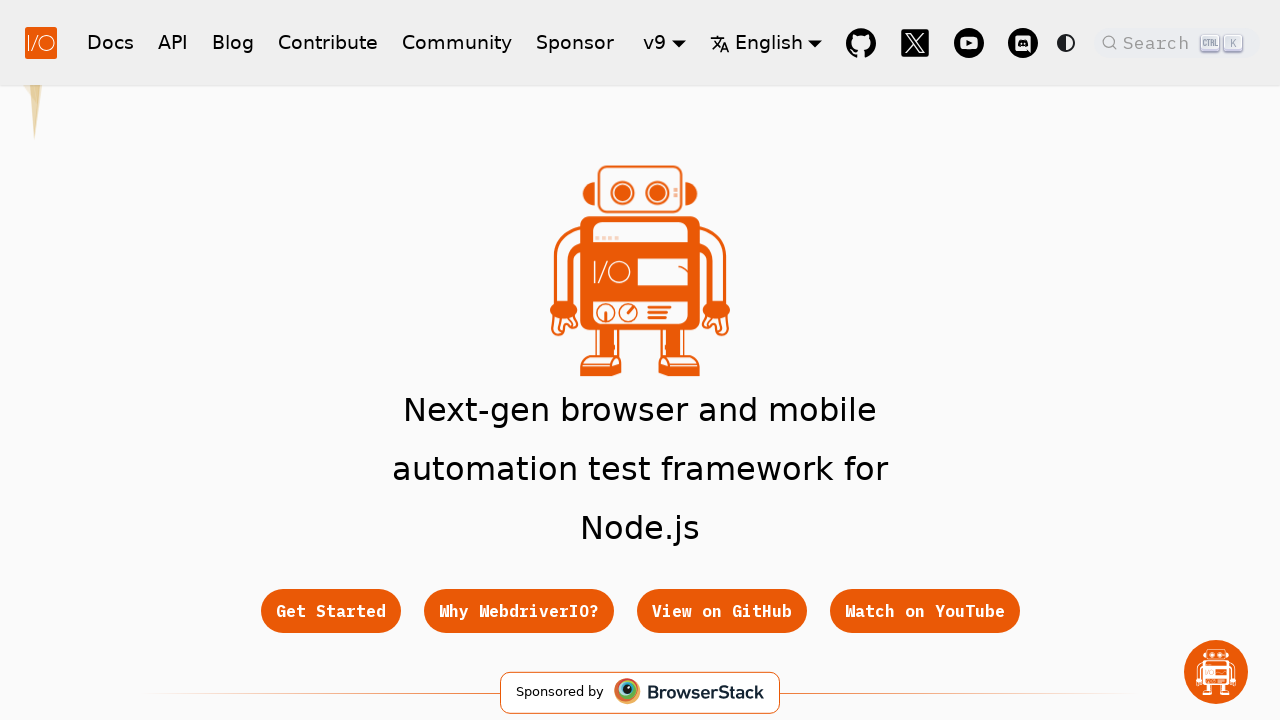

Navigated to WebdriverIO website
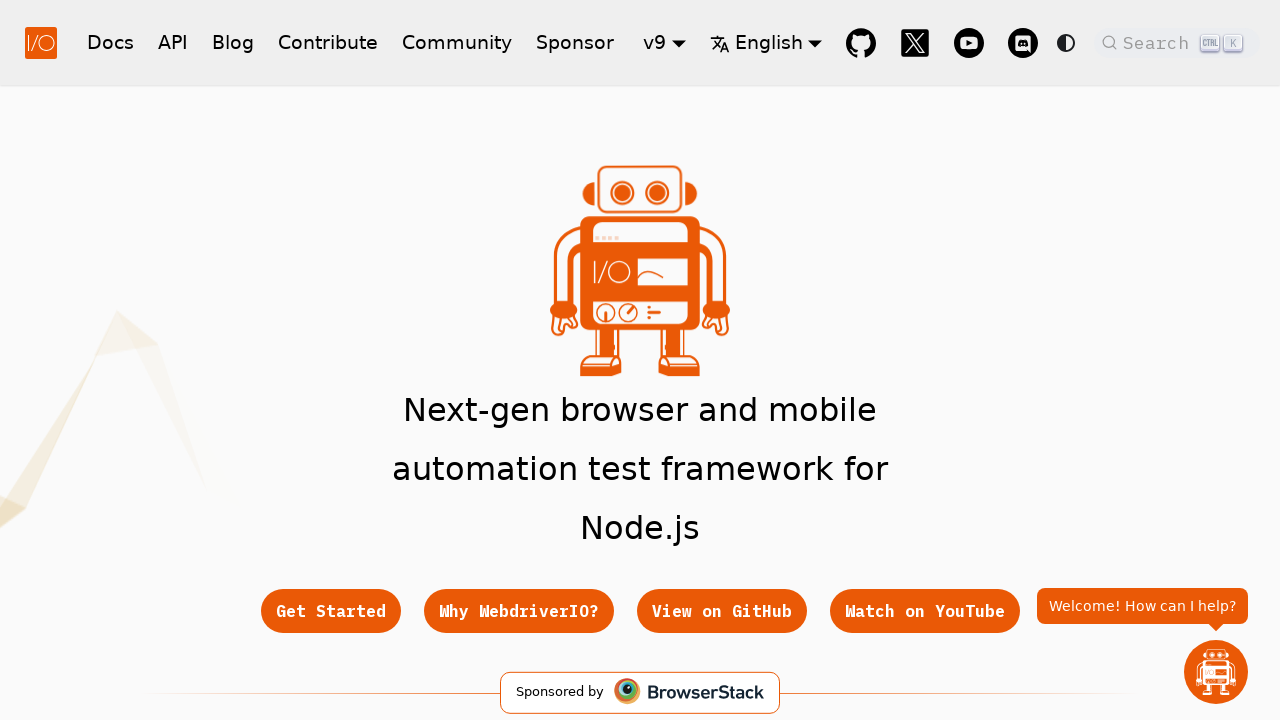

Verified page title matches expected value
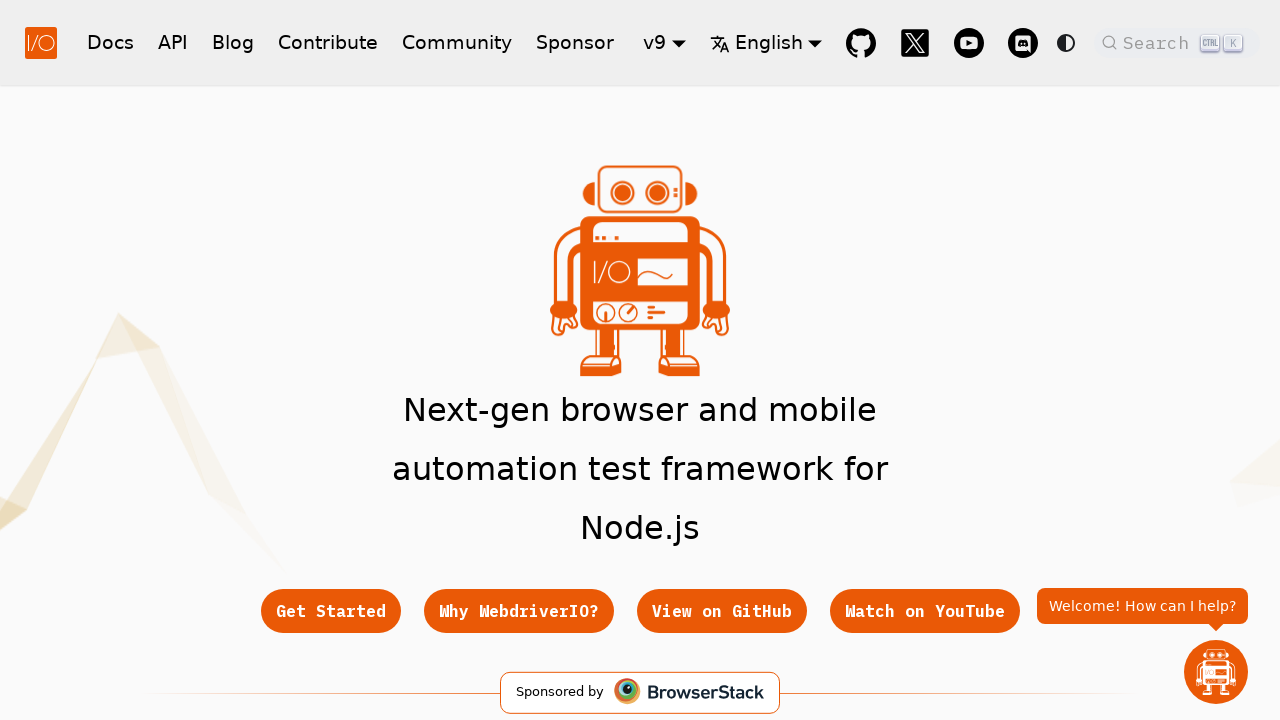

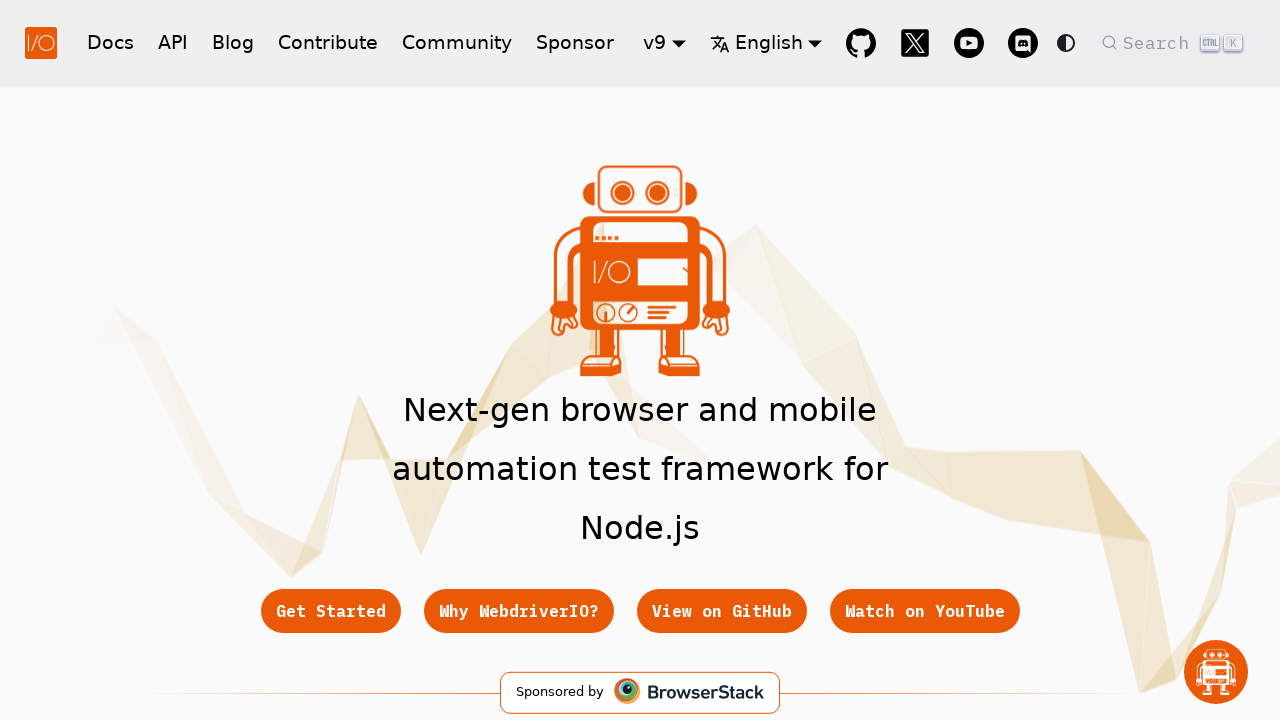